Tests dropdown selection functionality on Redmine's registration page by filling an email field and selecting a language option from a dropdown menu using selectByIndex.

Starting URL: https://www.redmine.org/account/register

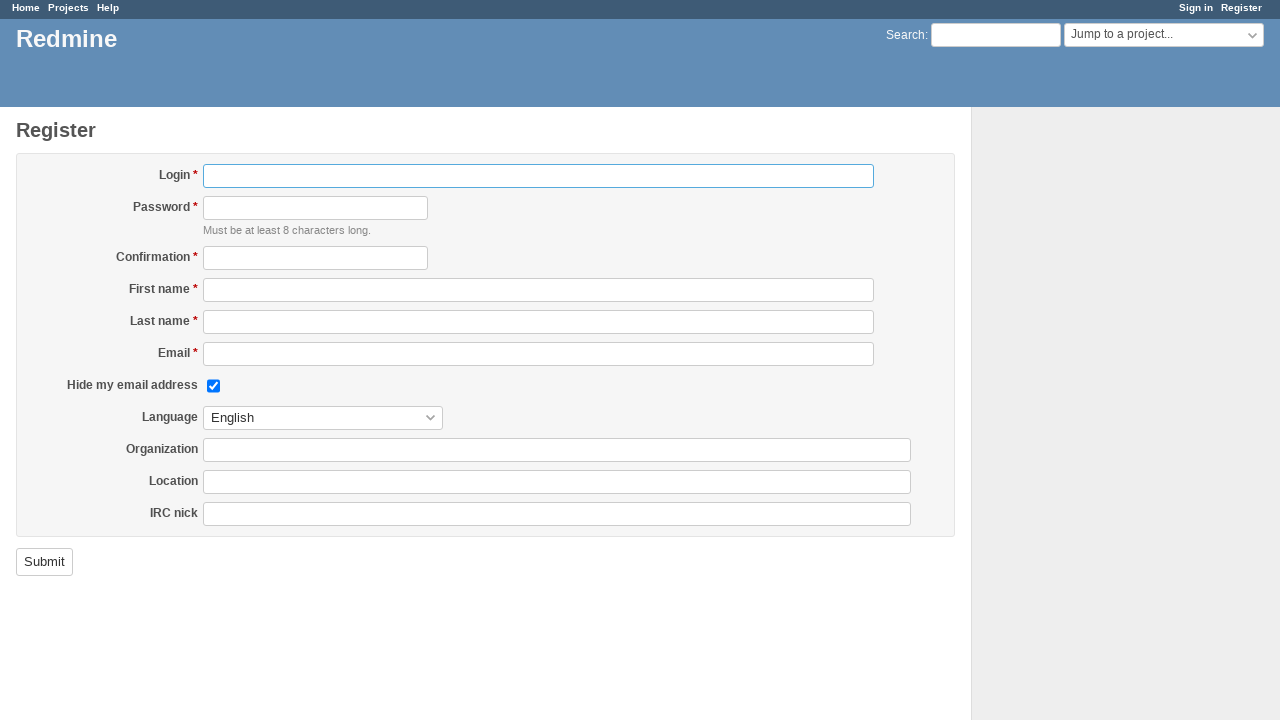

Filled email field with 'testuser_selenium@example.com' on input#user_mail
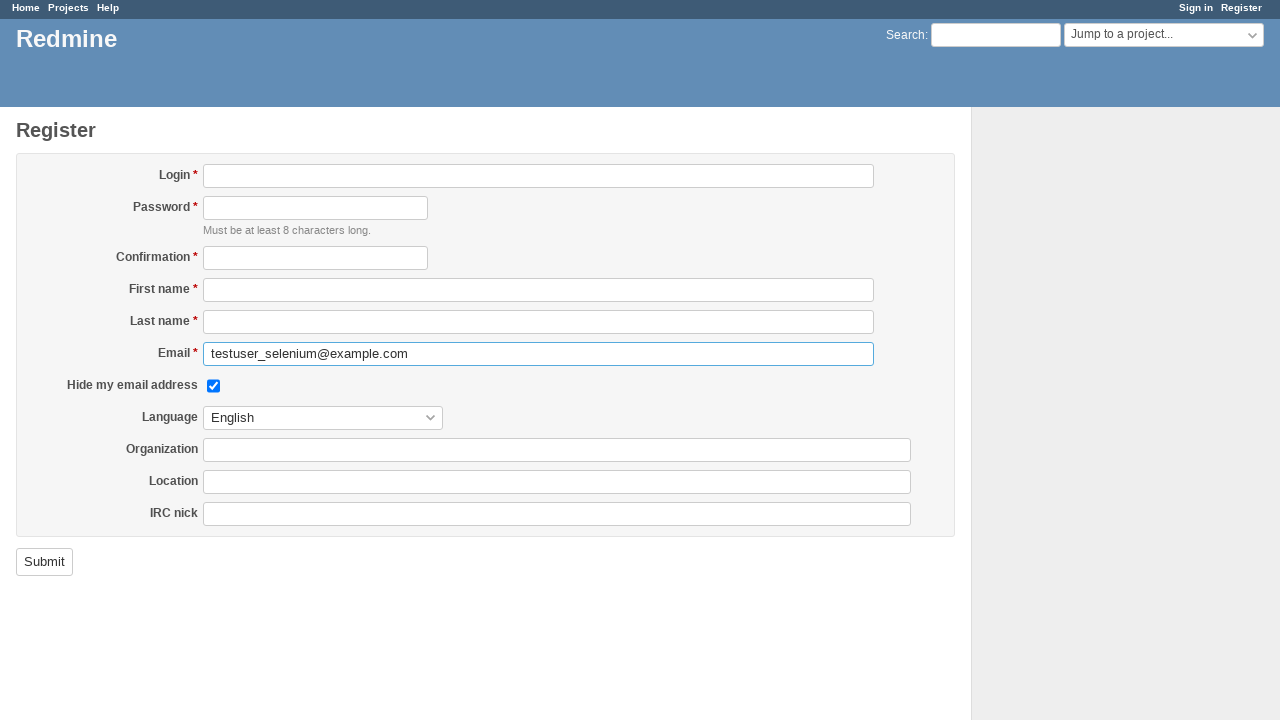

Selected language option at index 27 (Korean) from dropdown menu on select#user_language
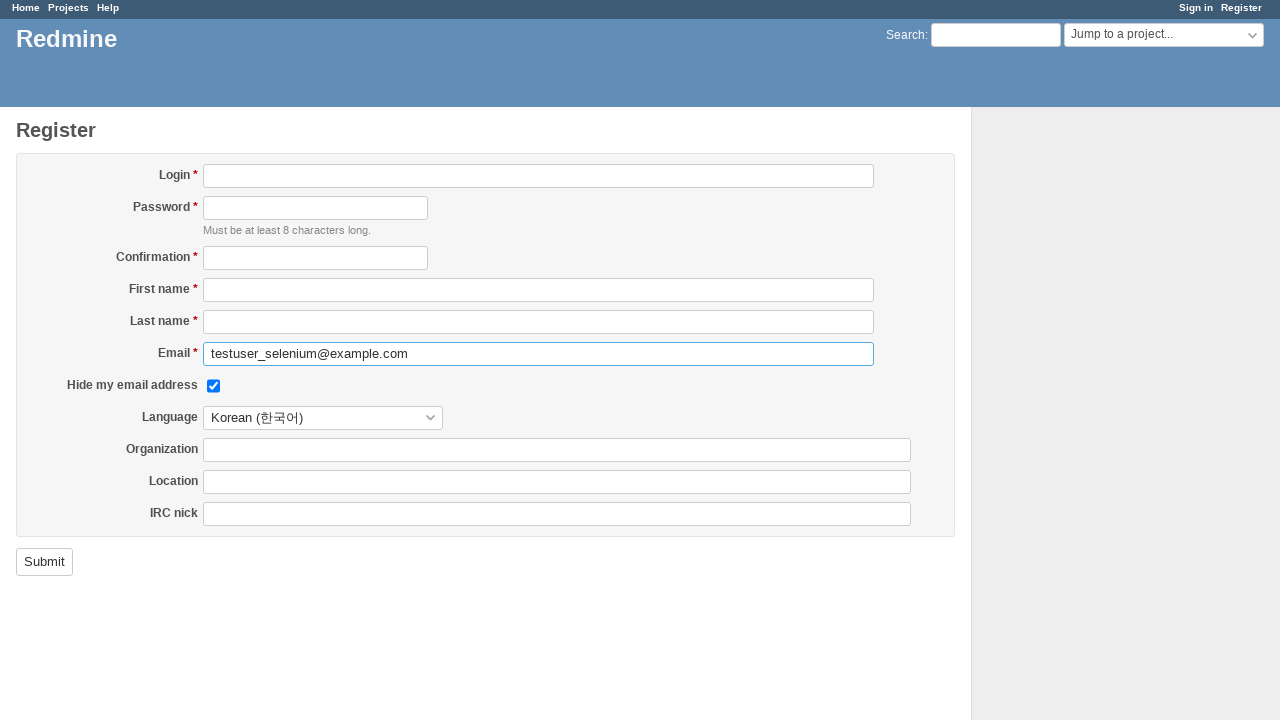

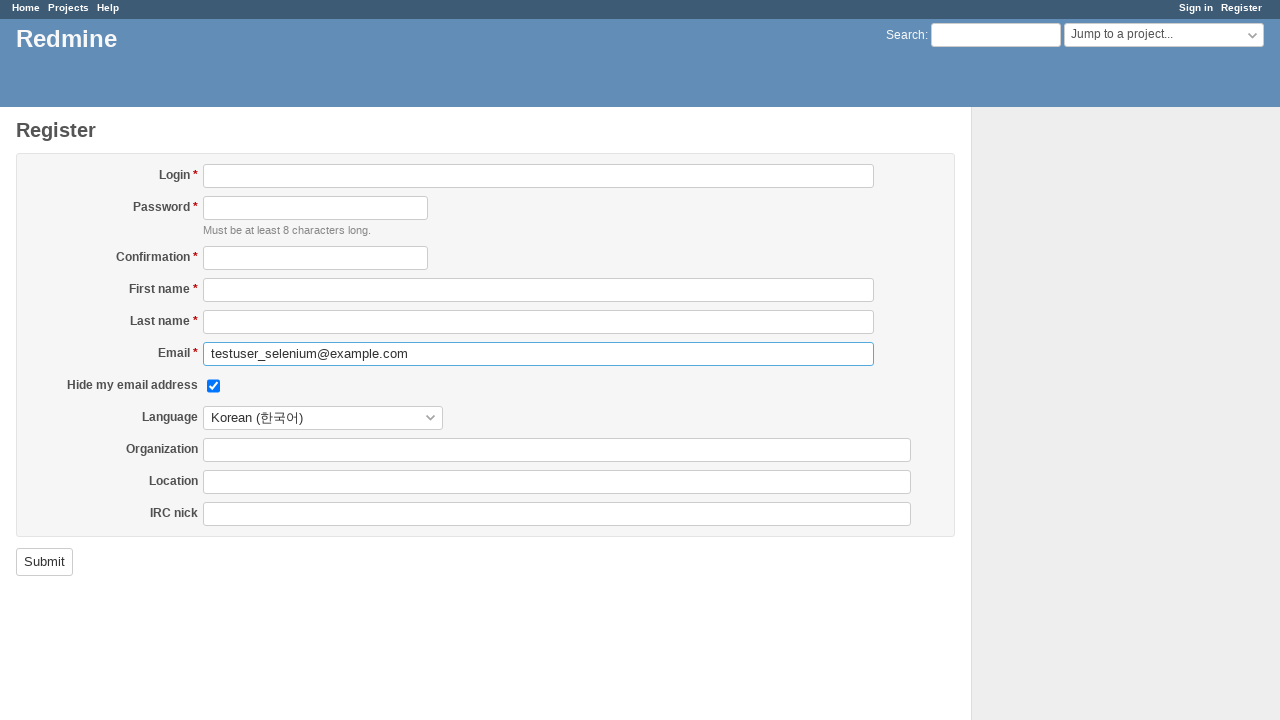